Tests the routing functionality by filtering between All, Active, and Completed views

Starting URL: https://demo.playwright.dev/todomvc

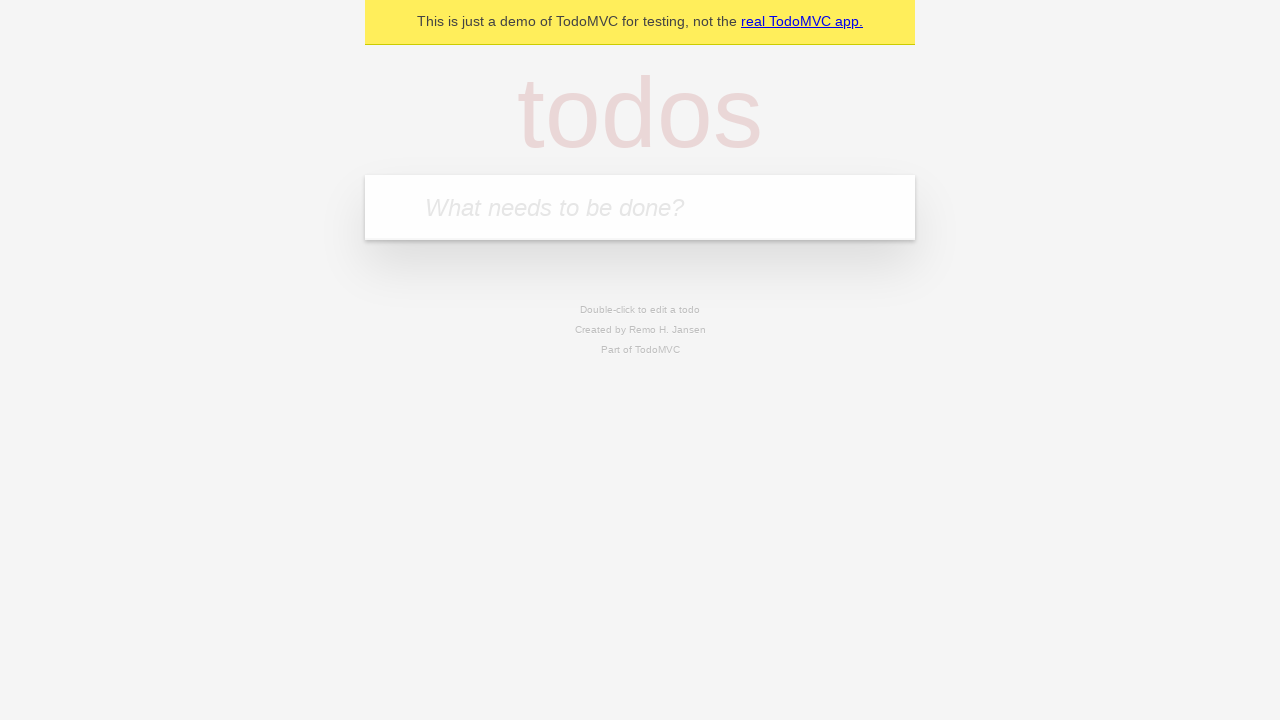

Filled todo input with 'buy some cheese' on internal:attr=[placeholder="What needs to be done?"i]
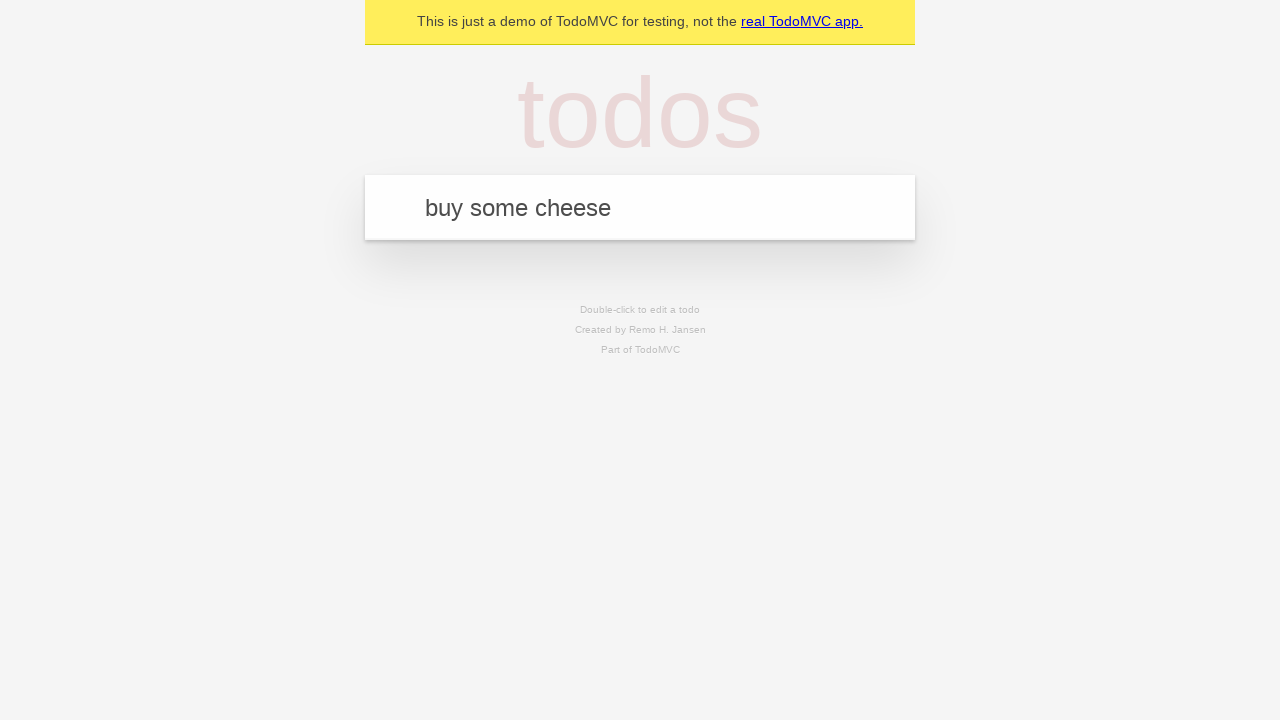

Pressed Enter to create first todo item on internal:attr=[placeholder="What needs to be done?"i]
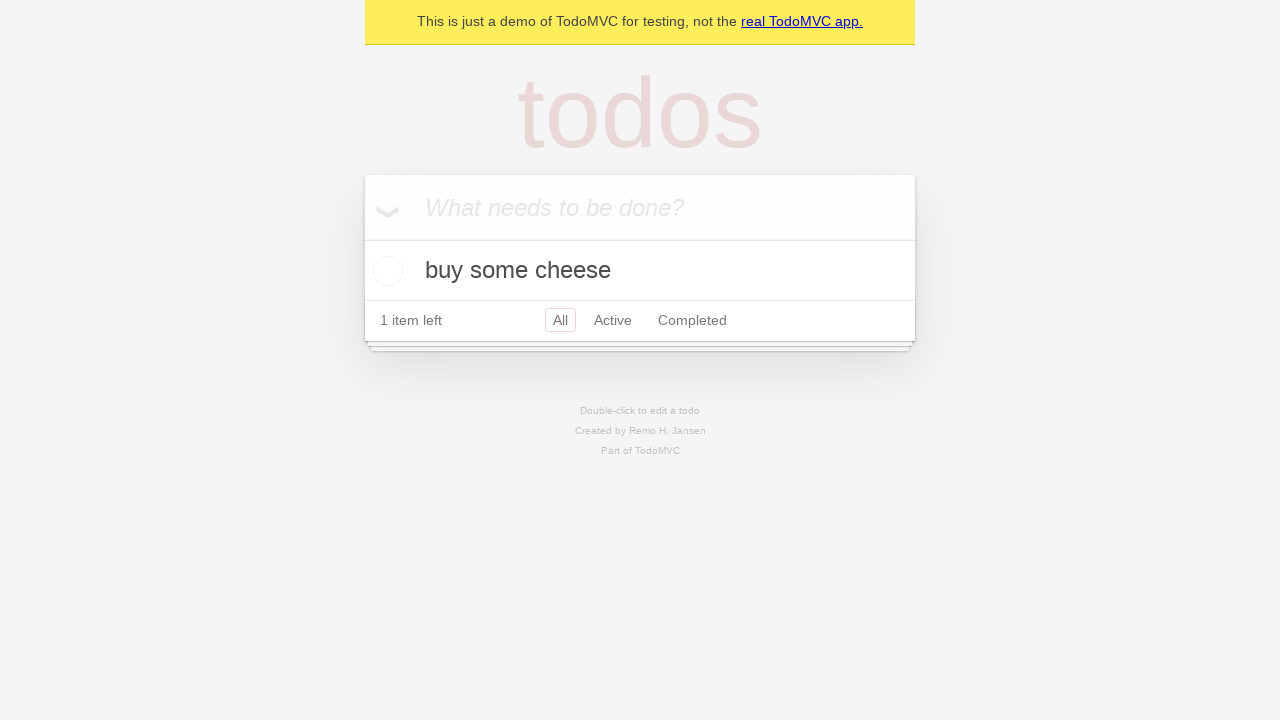

Filled todo input with 'feed the cat' on internal:attr=[placeholder="What needs to be done?"i]
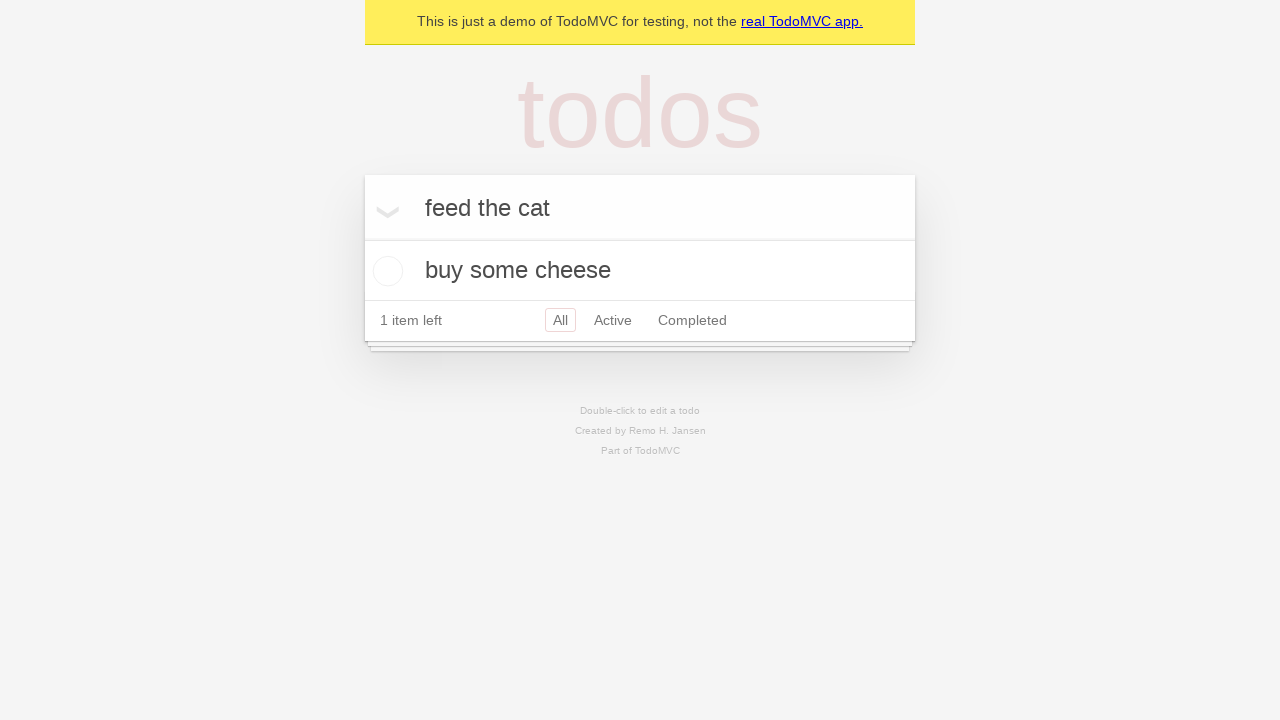

Pressed Enter to create second todo item on internal:attr=[placeholder="What needs to be done?"i]
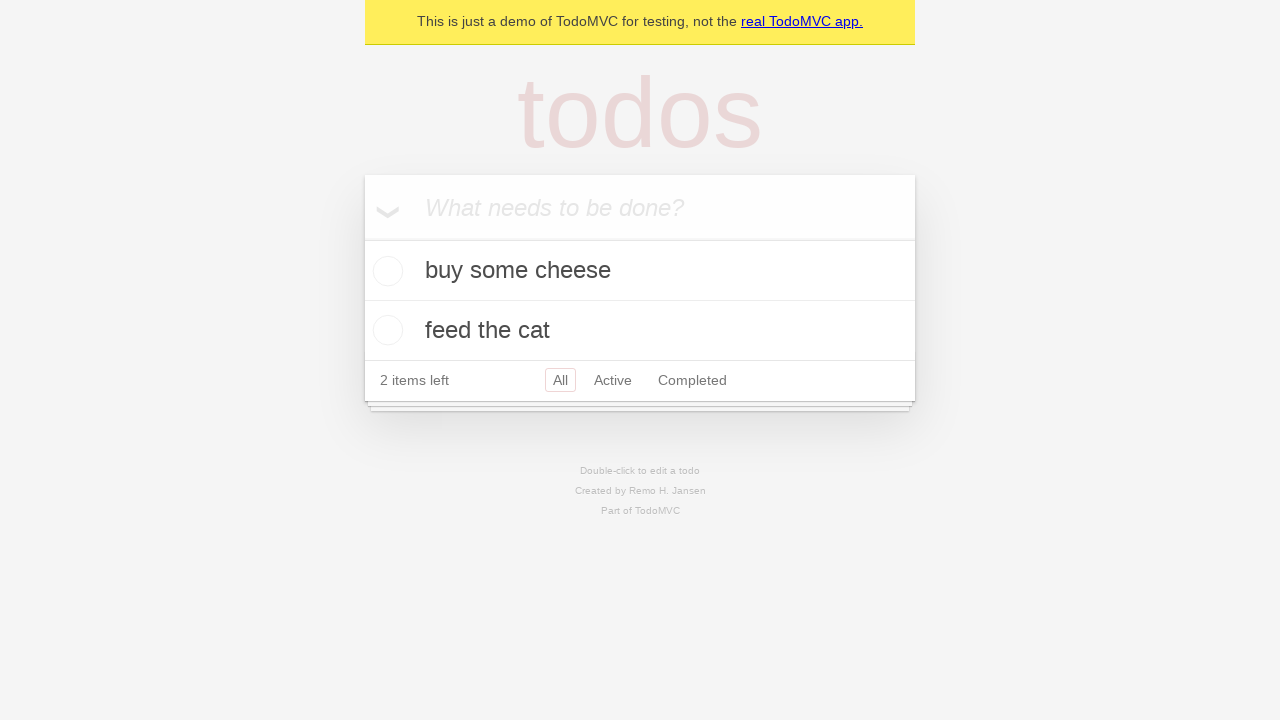

Filled todo input with 'book a doctors appointment' on internal:attr=[placeholder="What needs to be done?"i]
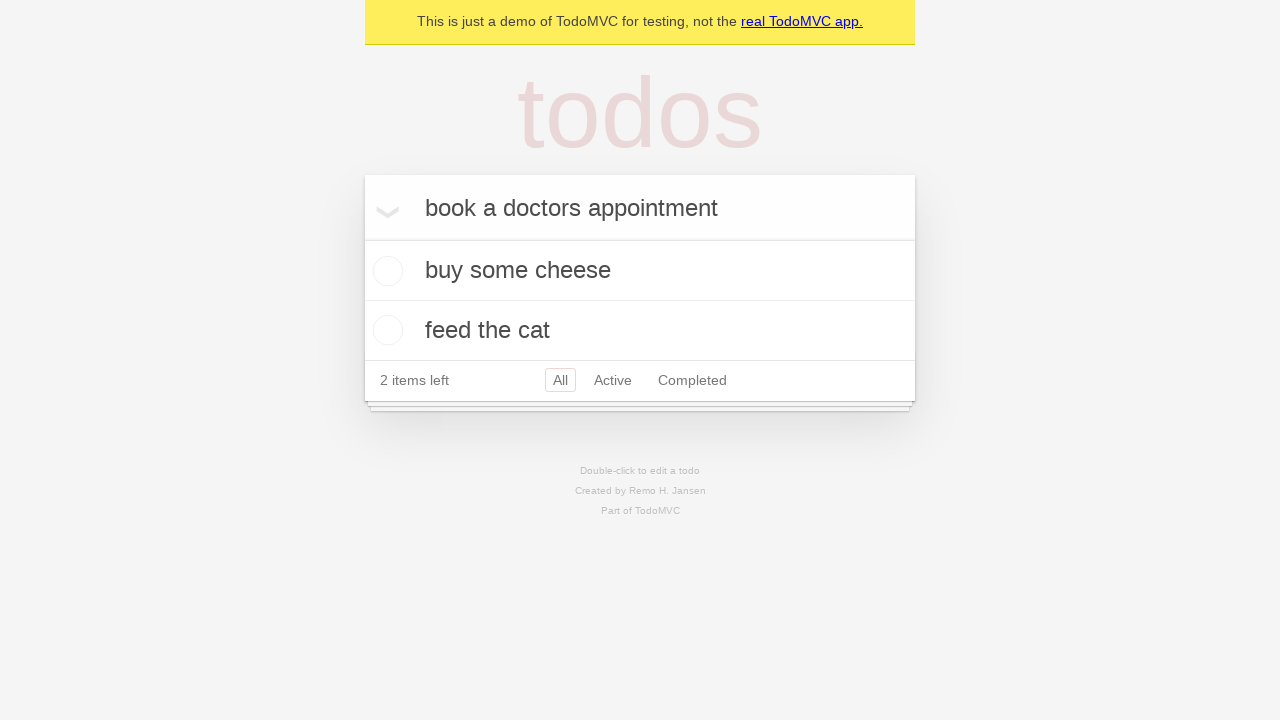

Pressed Enter to create third todo item on internal:attr=[placeholder="What needs to be done?"i]
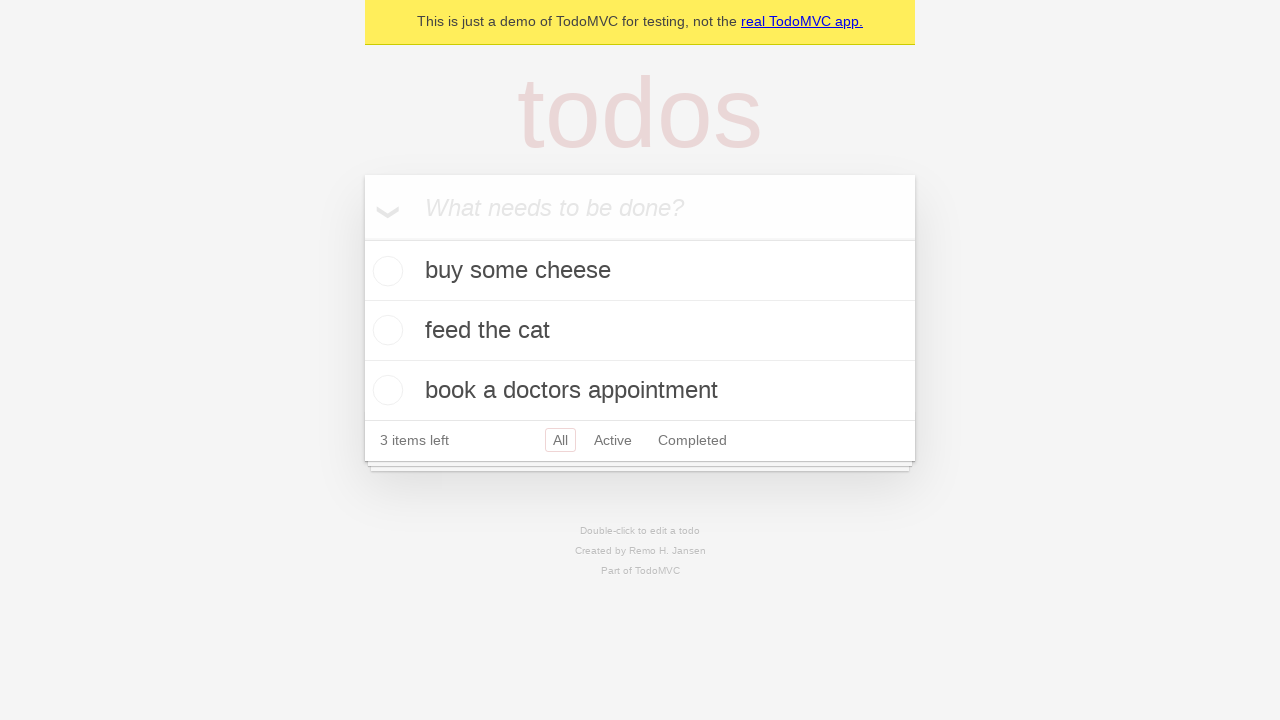

Marked second todo item as completed at (385, 330) on internal:testid=[data-testid="todo-item"s] >> nth=1 >> internal:role=checkbox
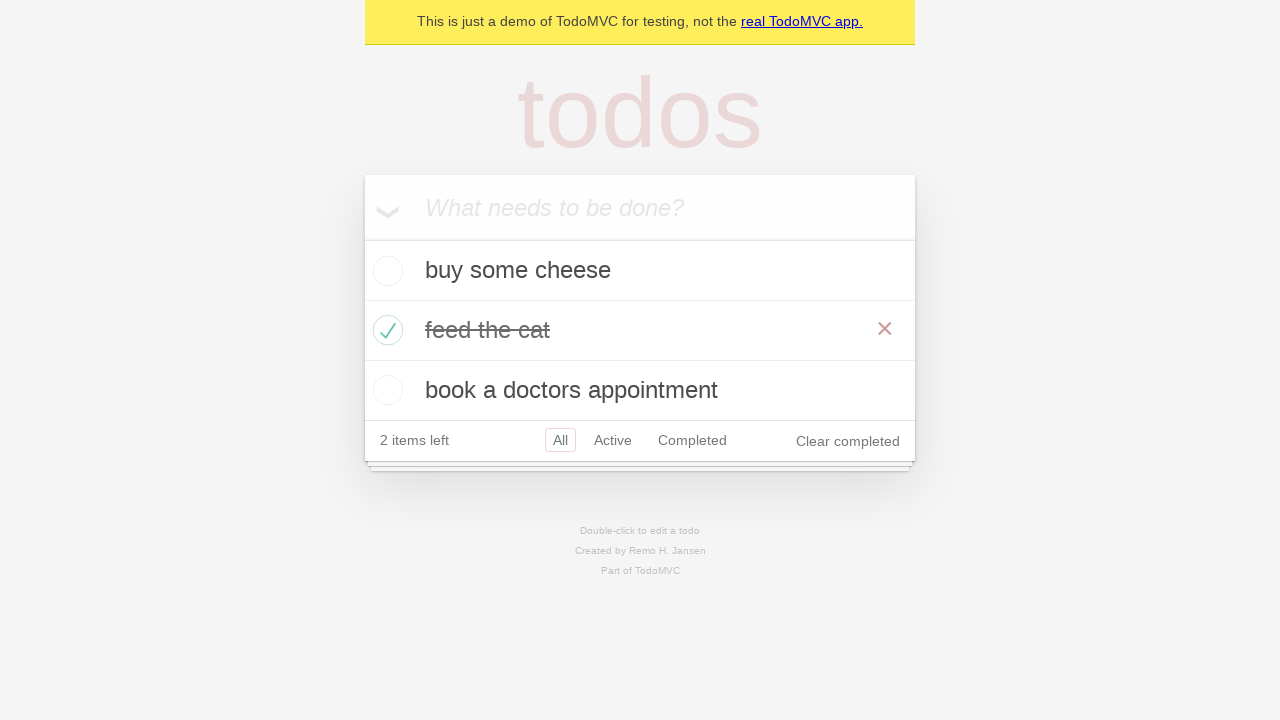

Clicked Active filter link at (613, 440) on internal:role=link[name="Active"i]
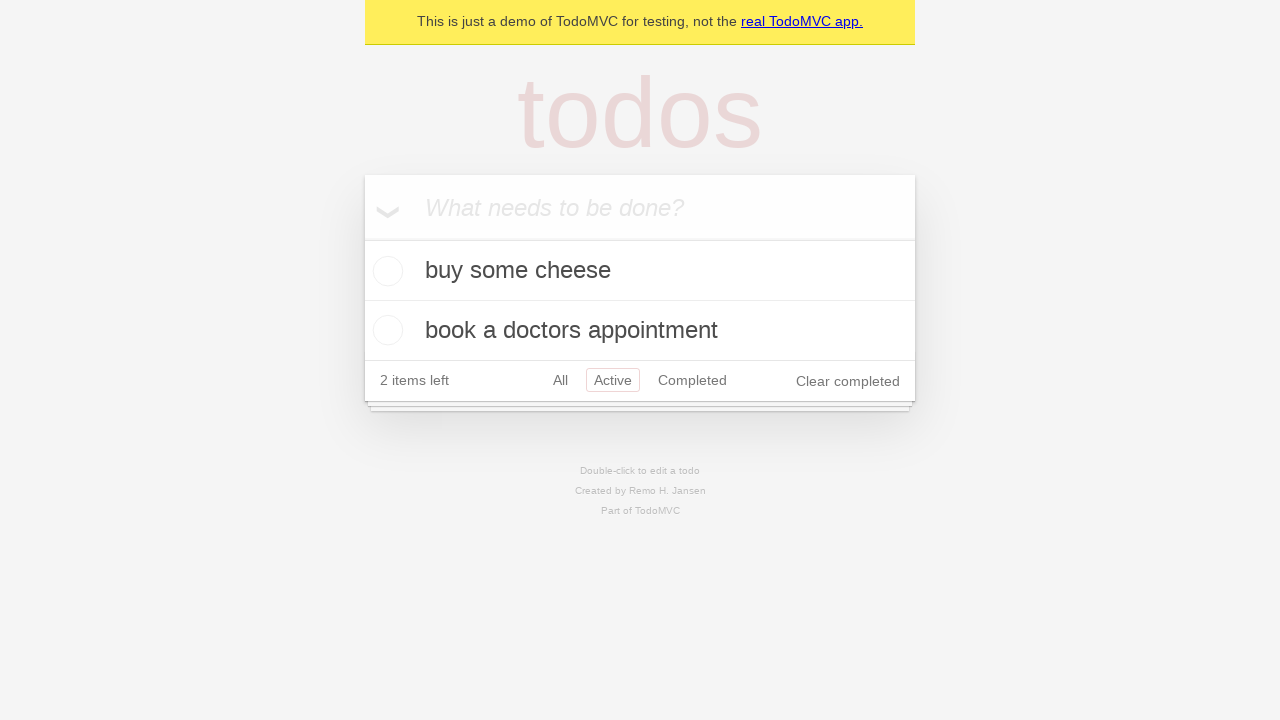

Clicked Completed filter link at (692, 380) on internal:role=link[name="Completed"i]
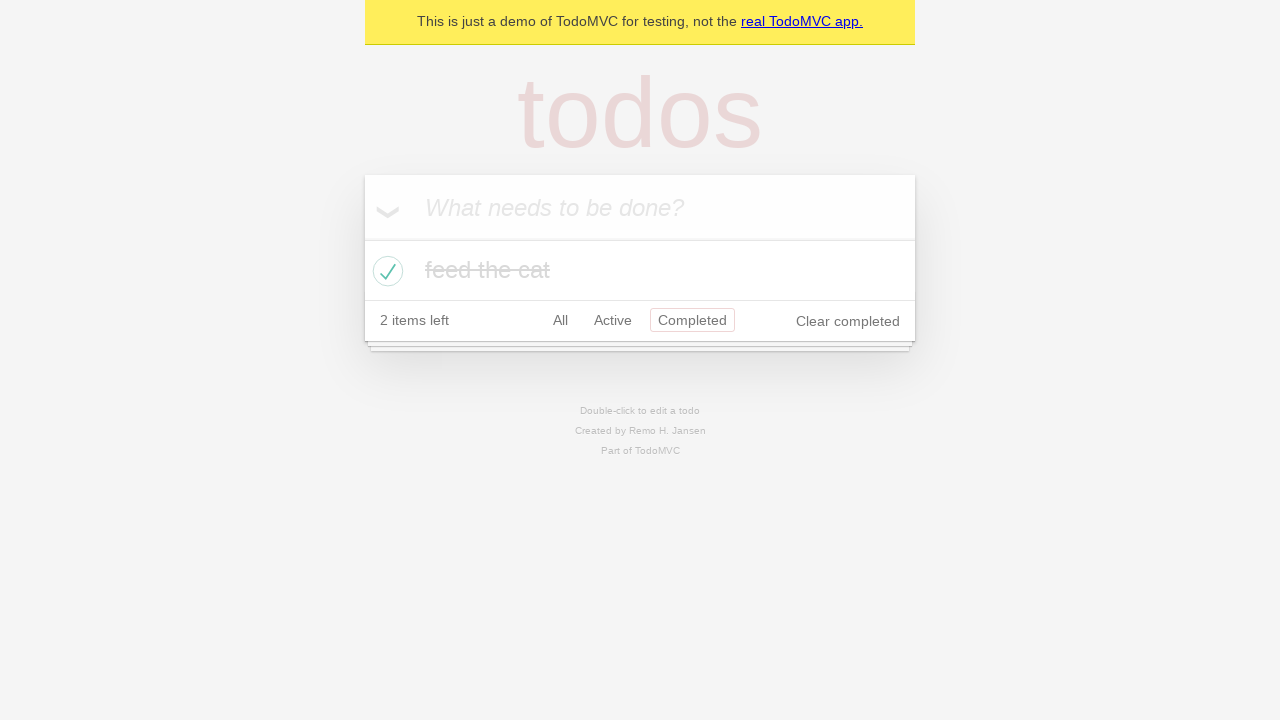

Clicked All filter link at (560, 320) on internal:role=link[name="All"i]
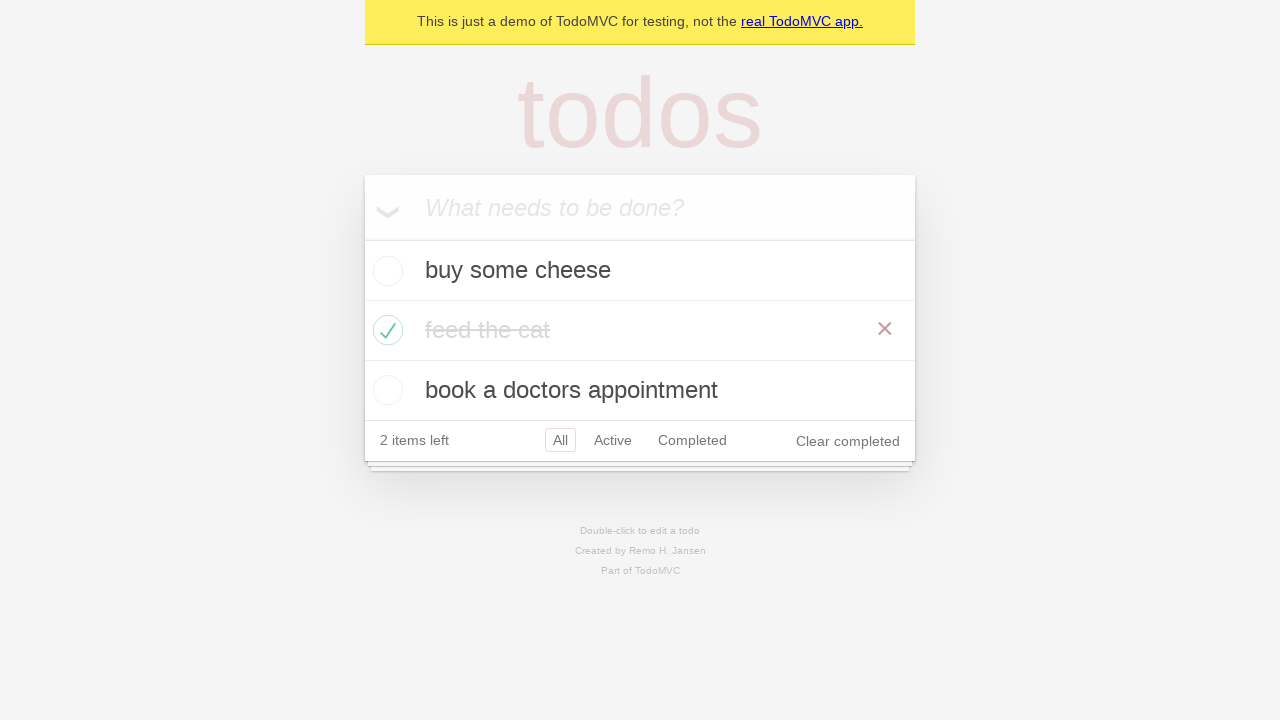

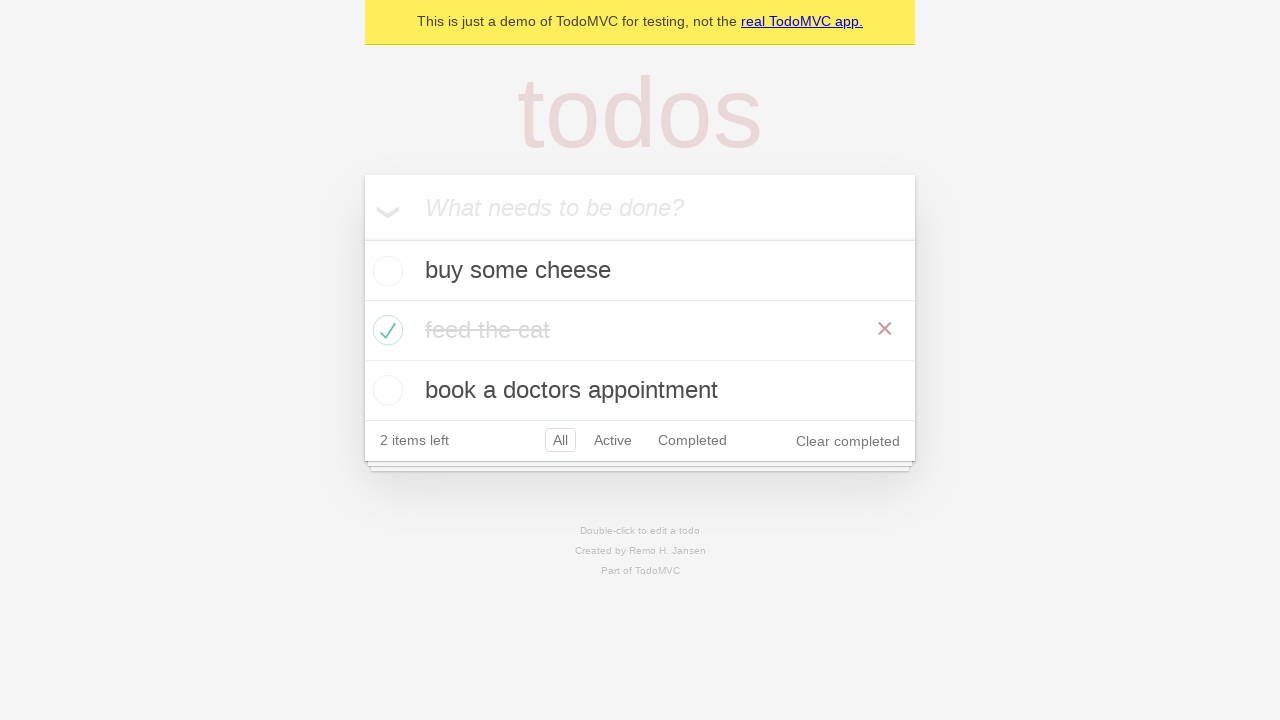